Tests the CalCATS login page UI by verifying the welcome message is present, clicking the login button to open the login dialog, verifying the dialog contains the expected elements (UserID field, Password field, Login button), and then closing the dialog.

Starting URL: http://calcats.org

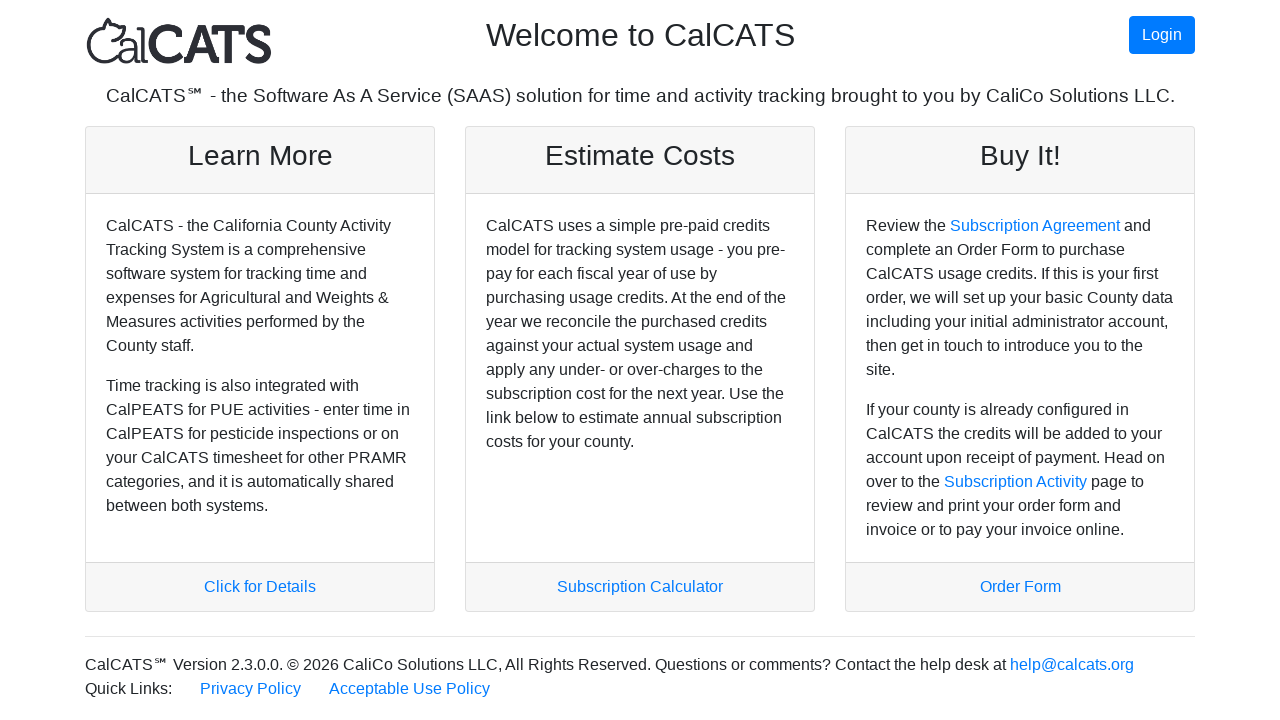

Waited for welcome message element to load
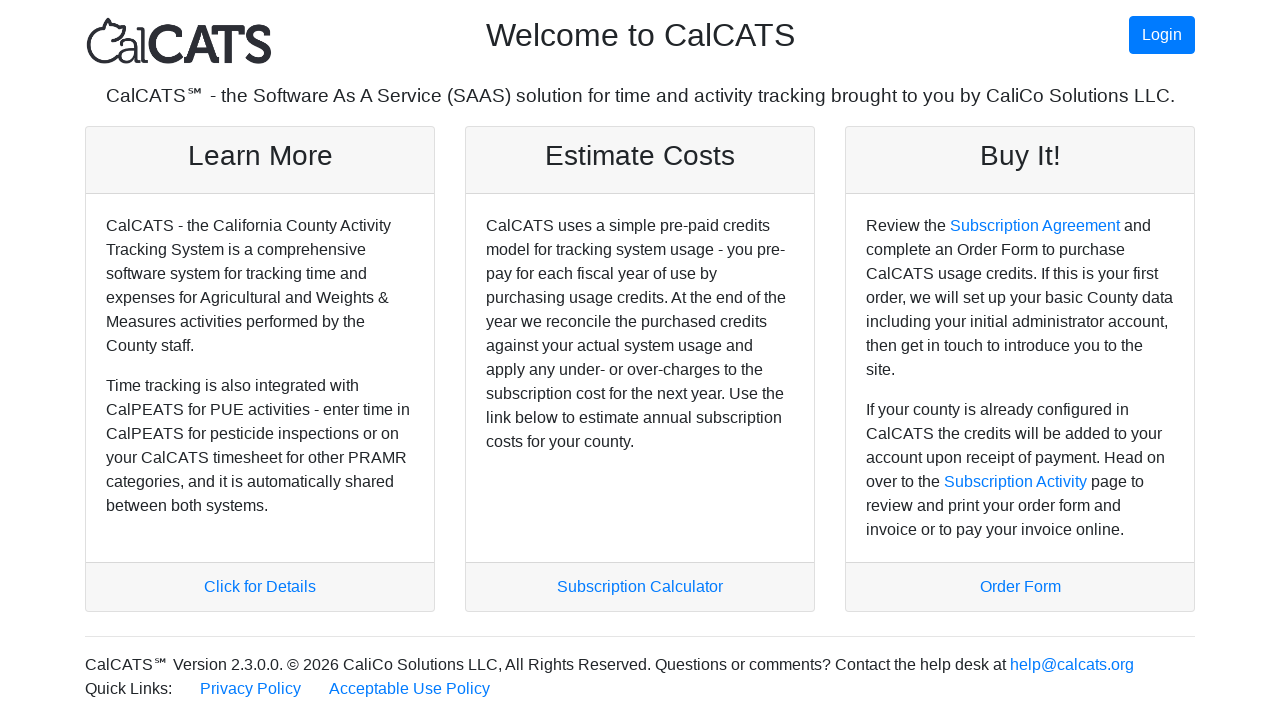

Located welcome message element
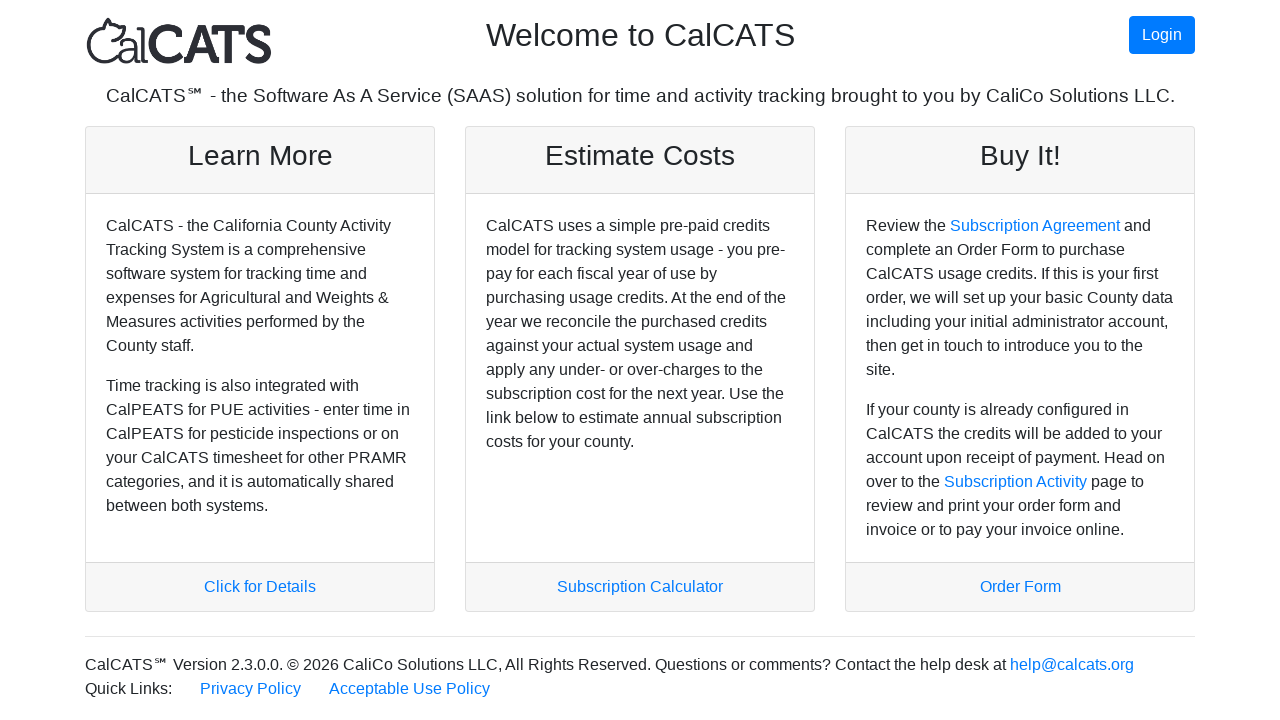

Verified welcome message contains 'Welcome to CalCATS'
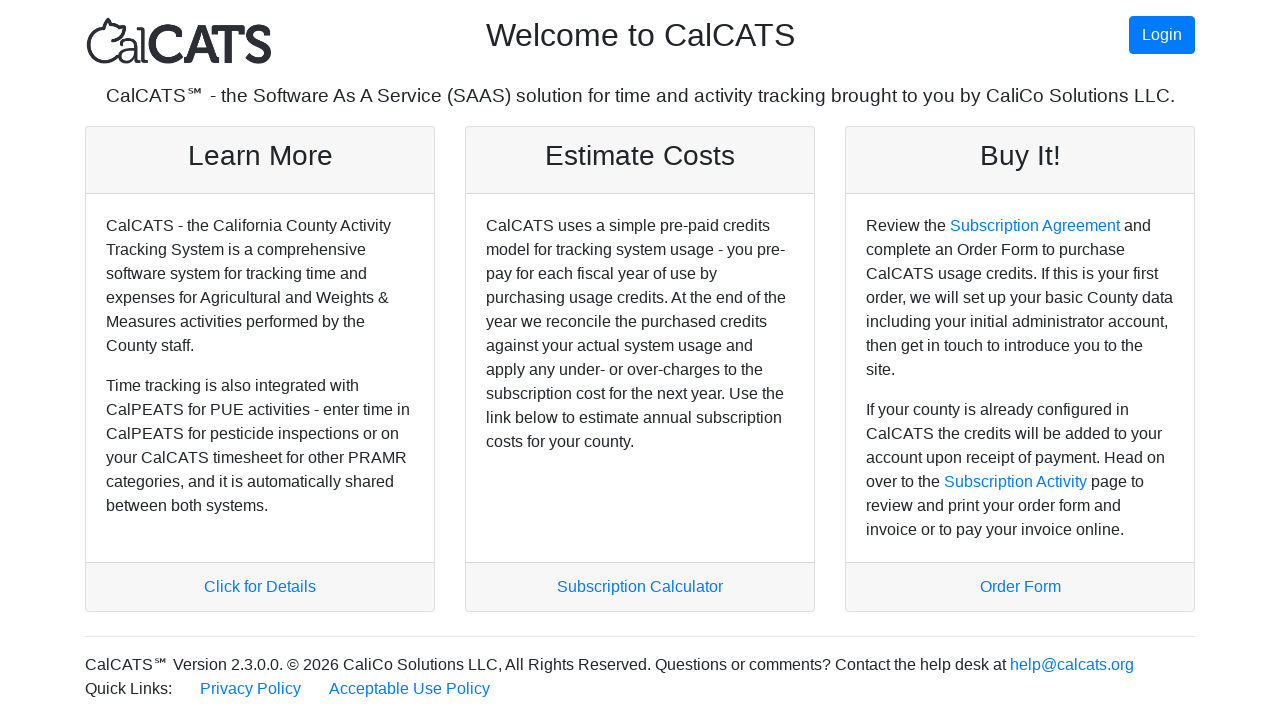

Waited for Login button to load
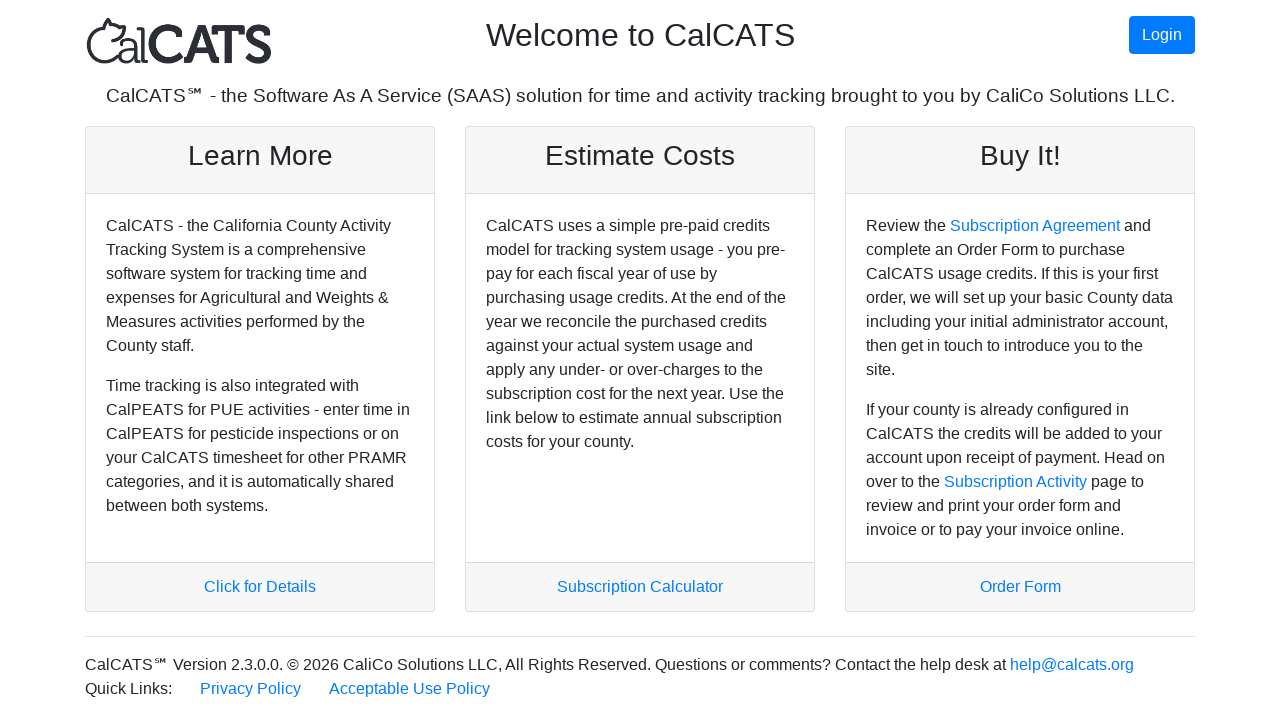

Clicked Login button to open login dialog at (1162, 35) on #loginButton
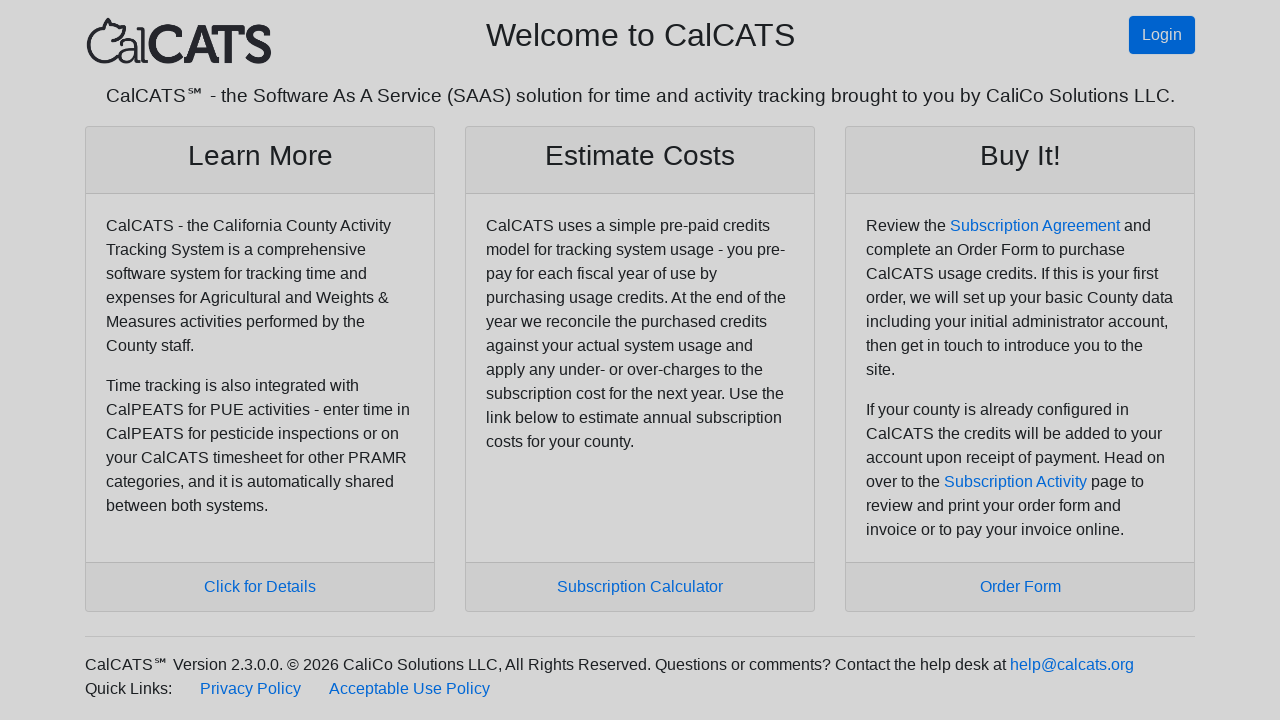

Waited for login dialog title to load
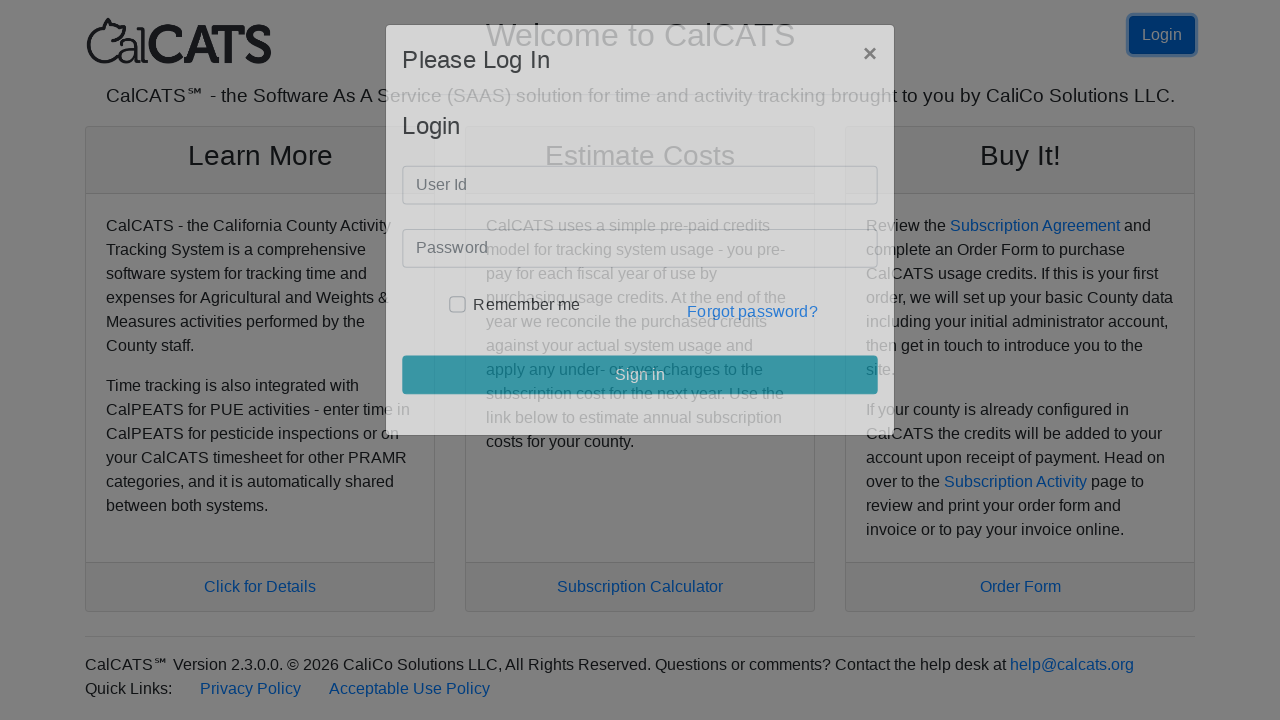

Located login dialog title element
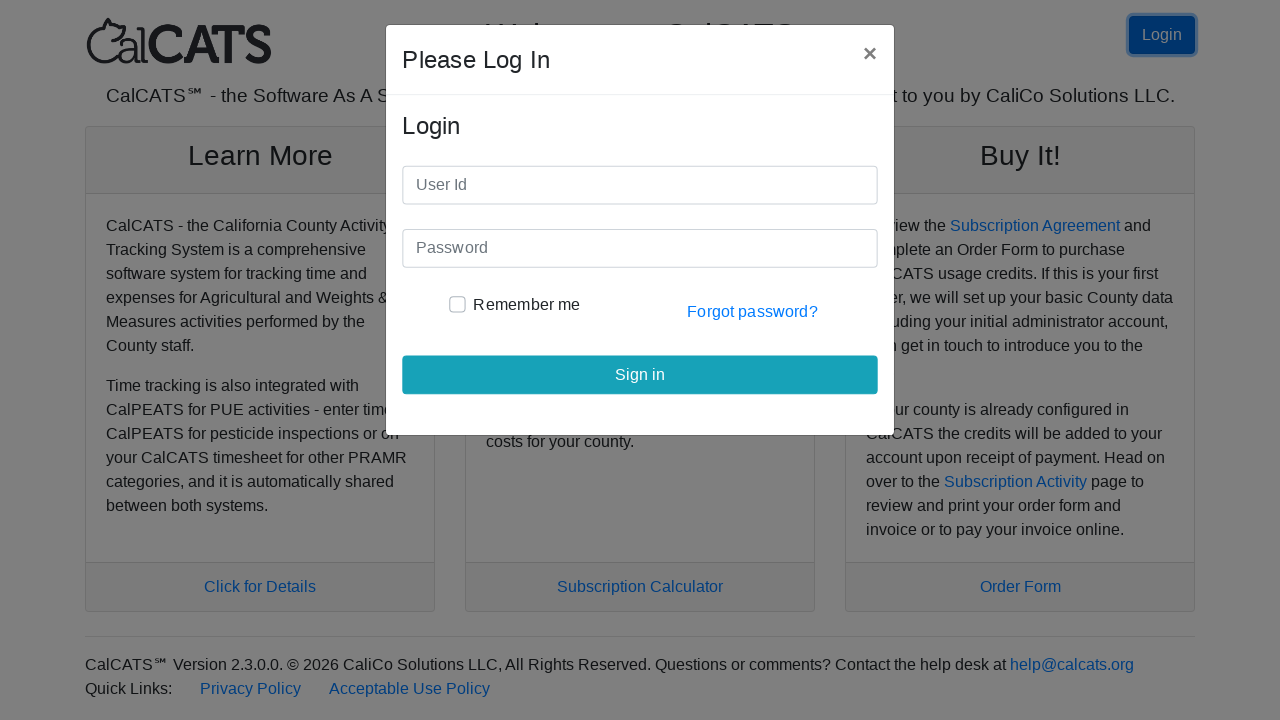

Verified dialog title contains 'Please Log In'
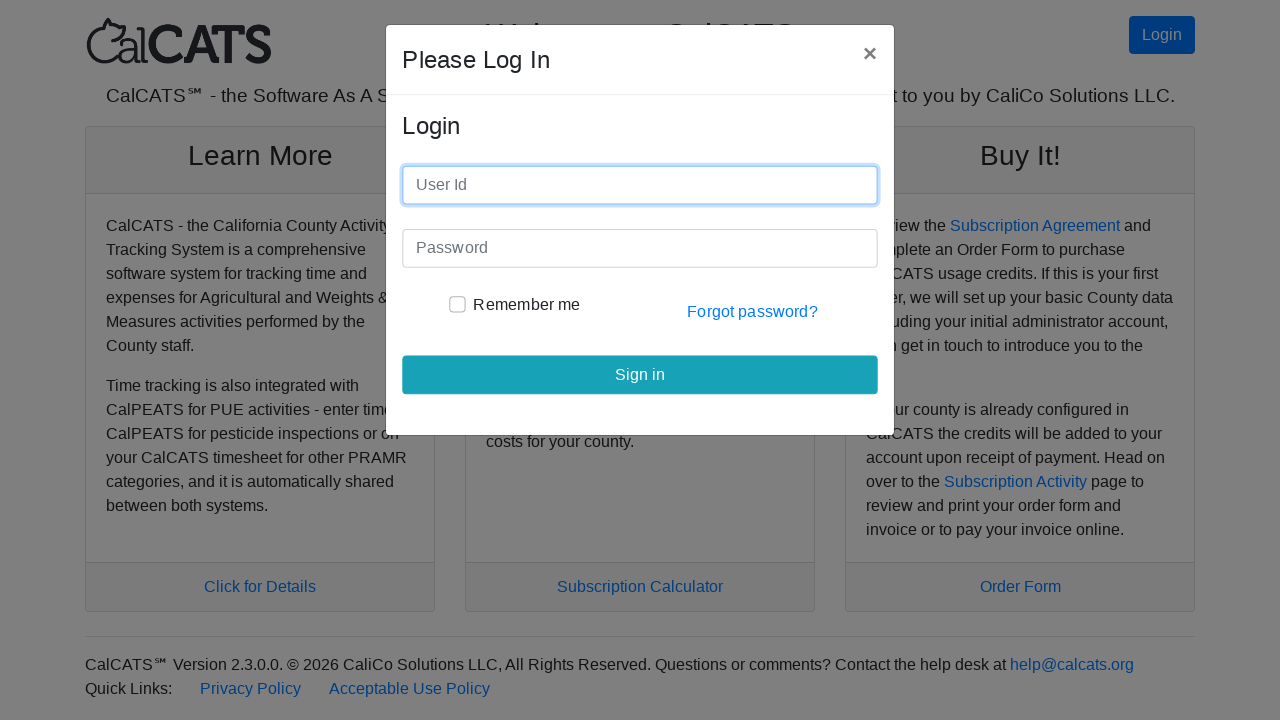

Waited for UserID field to load
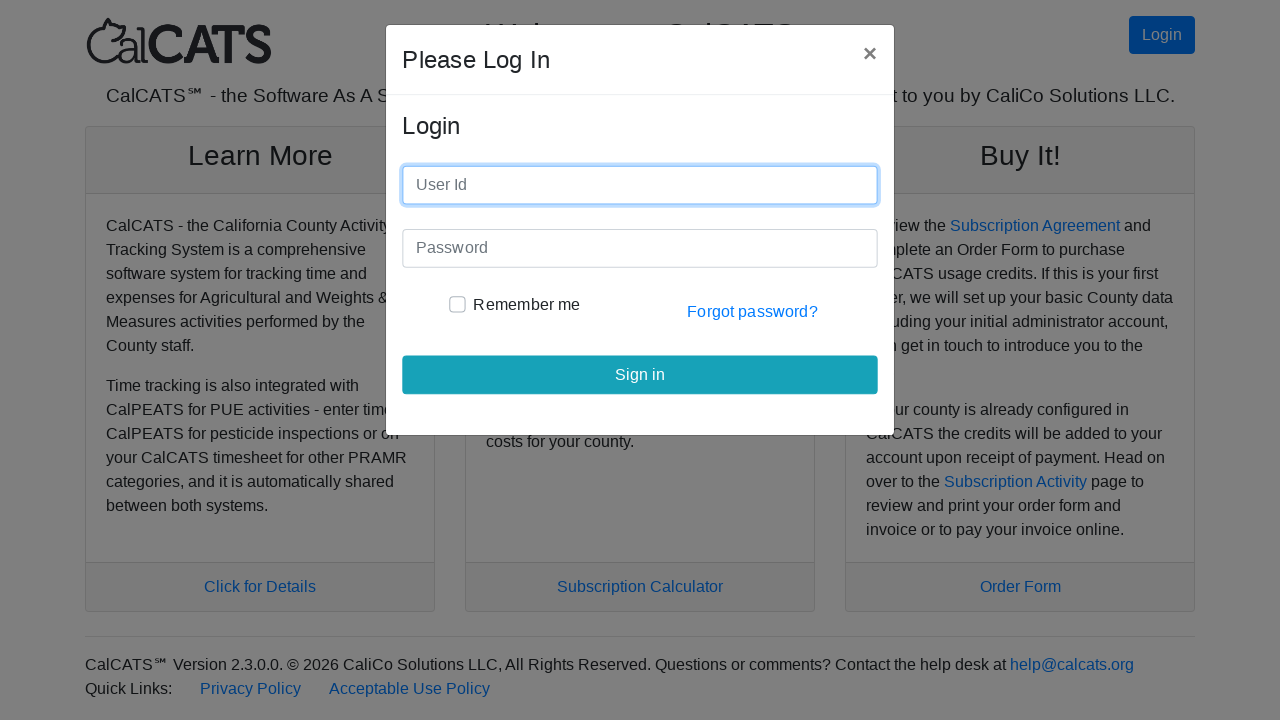

Verified UserID textfield is visible
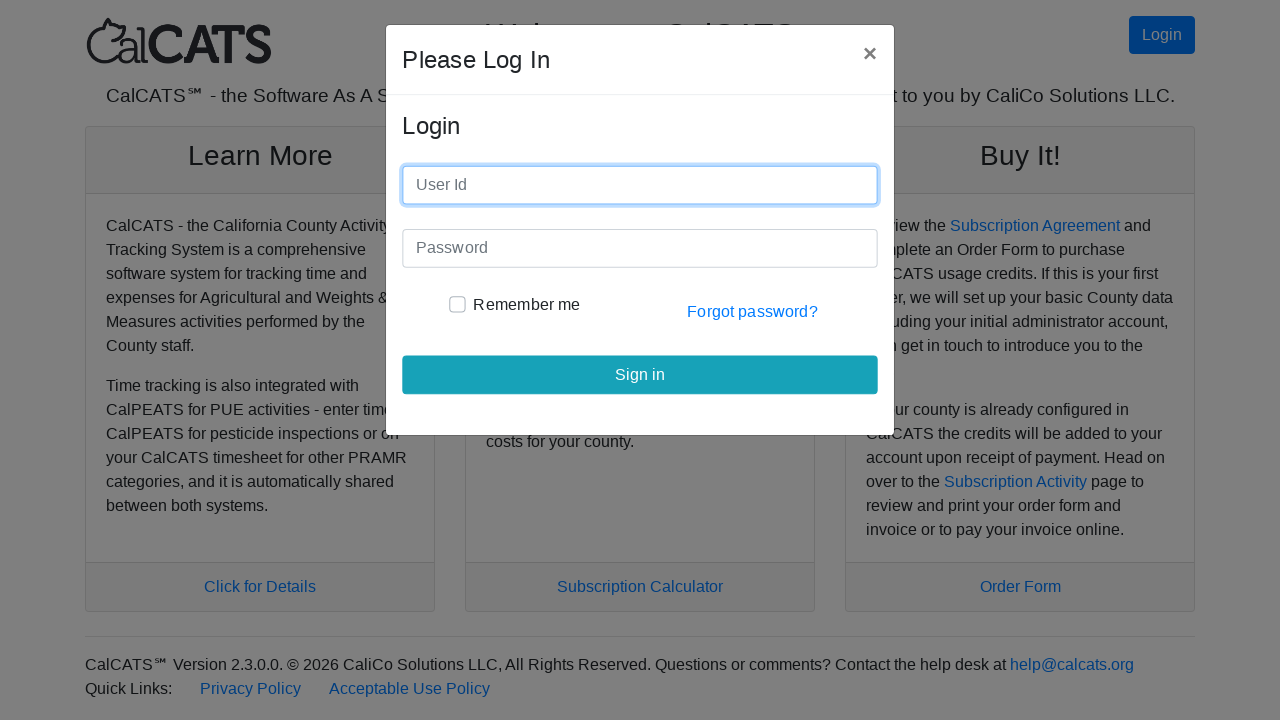

Verified Password textfield is visible
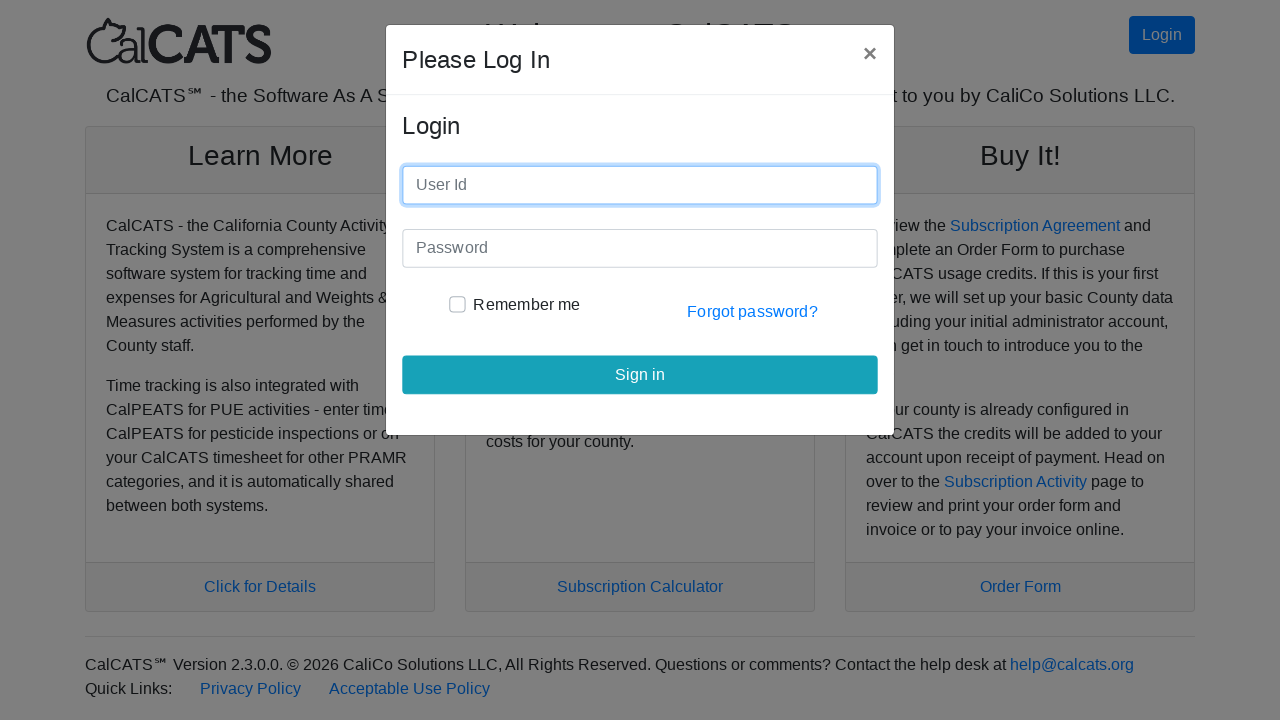

Verified Login button in dialog is visible
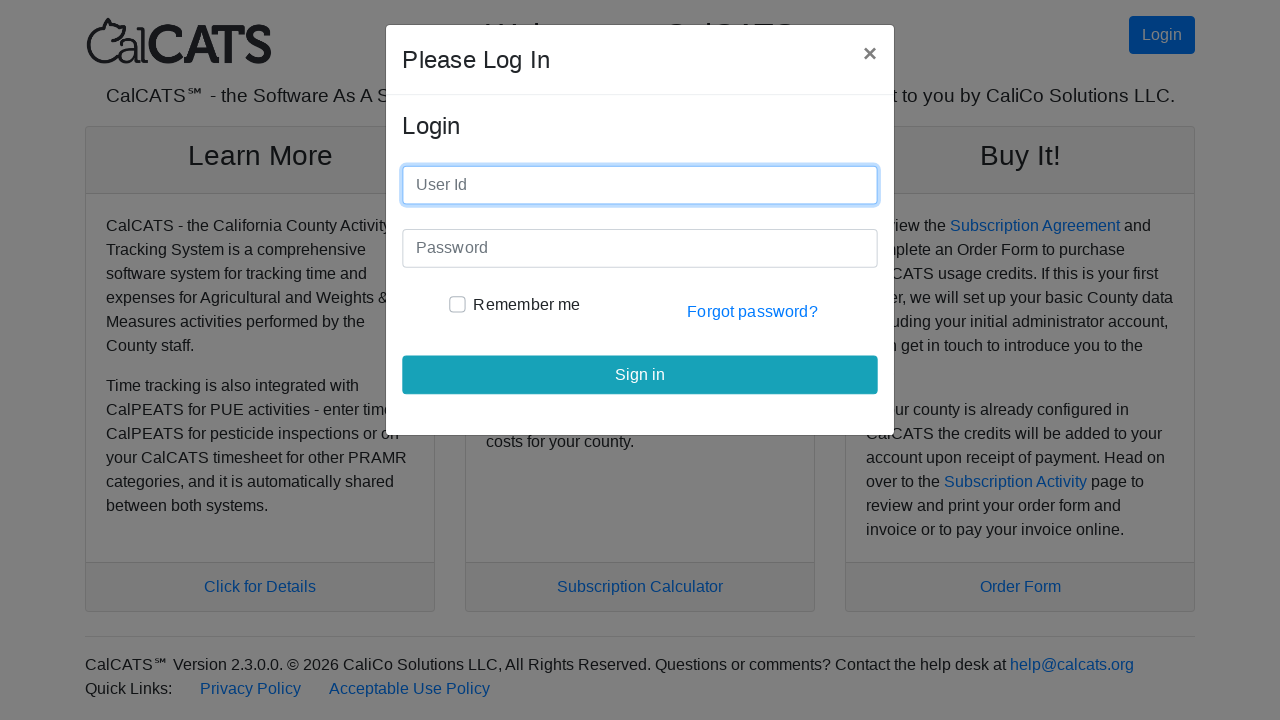

Clicked close button to close login dialog at (871, 54) on xpath=//*[@id='calico-ajax-login-modal']/div/div/div[1]/button
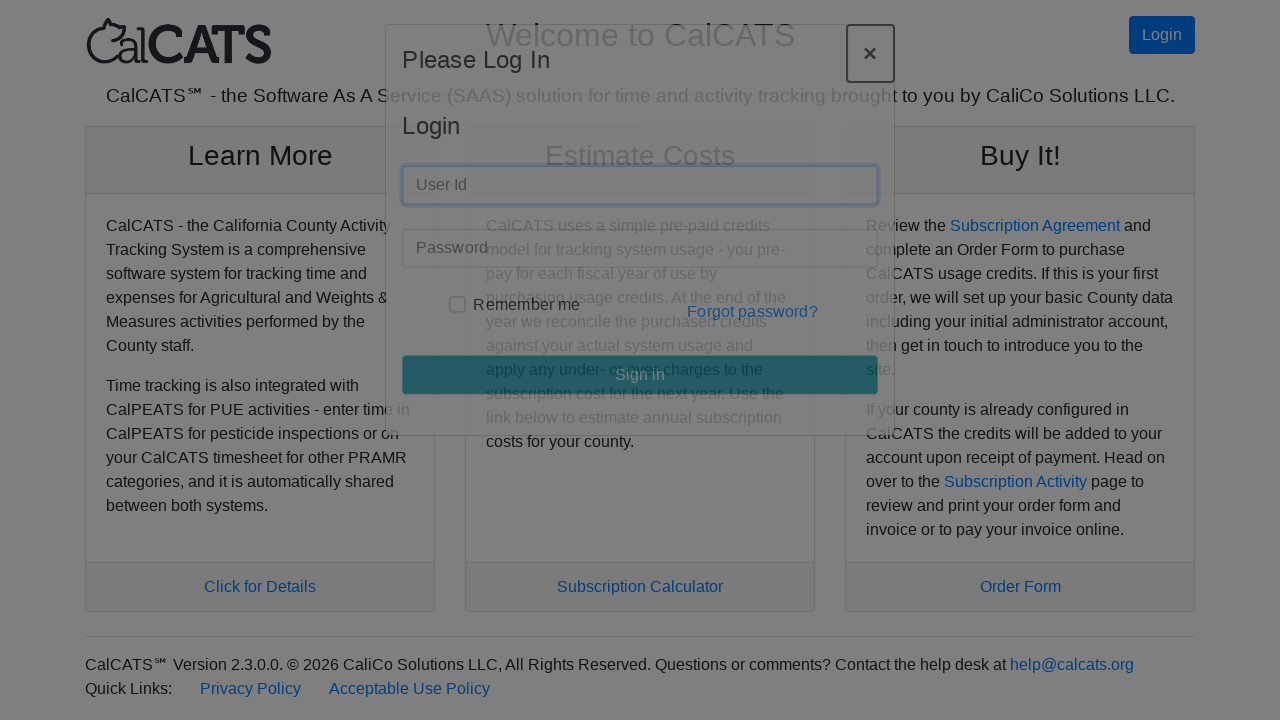

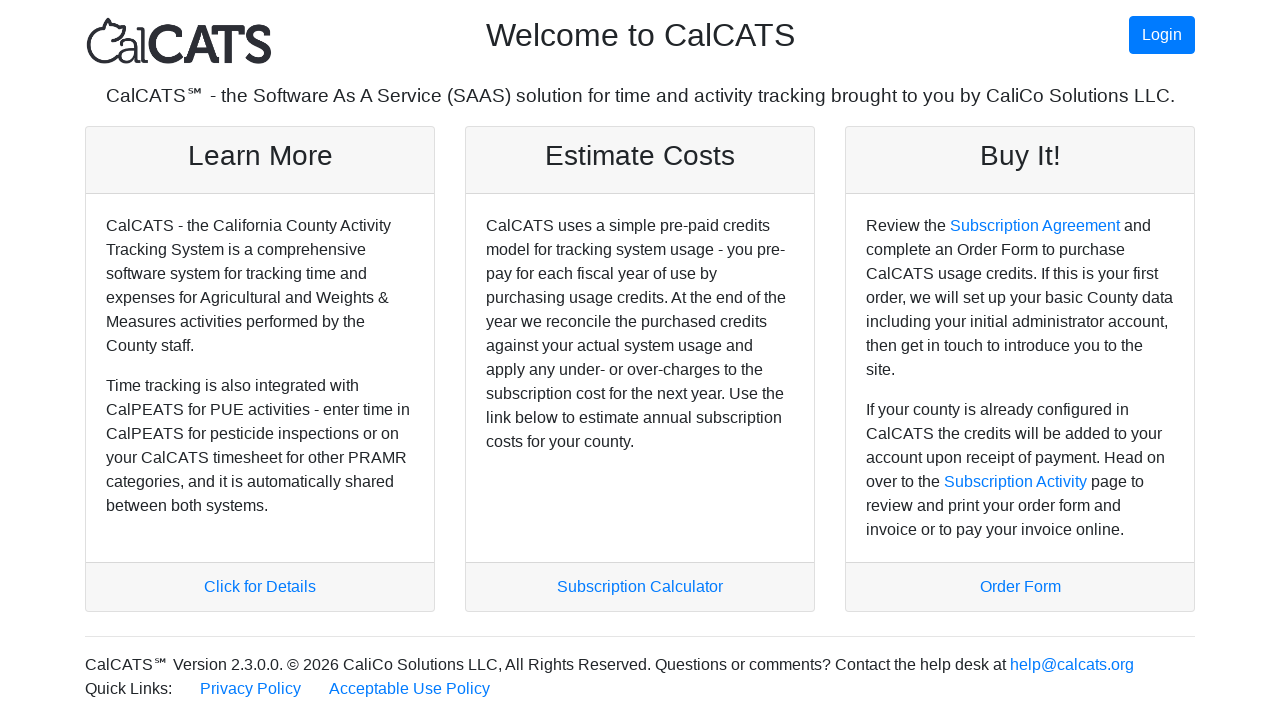